Tests window handle management by clicking social media links in the footer that open new tabs, then switching between windows to verify they opened correctly, and finally closing child tabs.

Starting URL: https://opensource-demo.orangehrmlive.com/

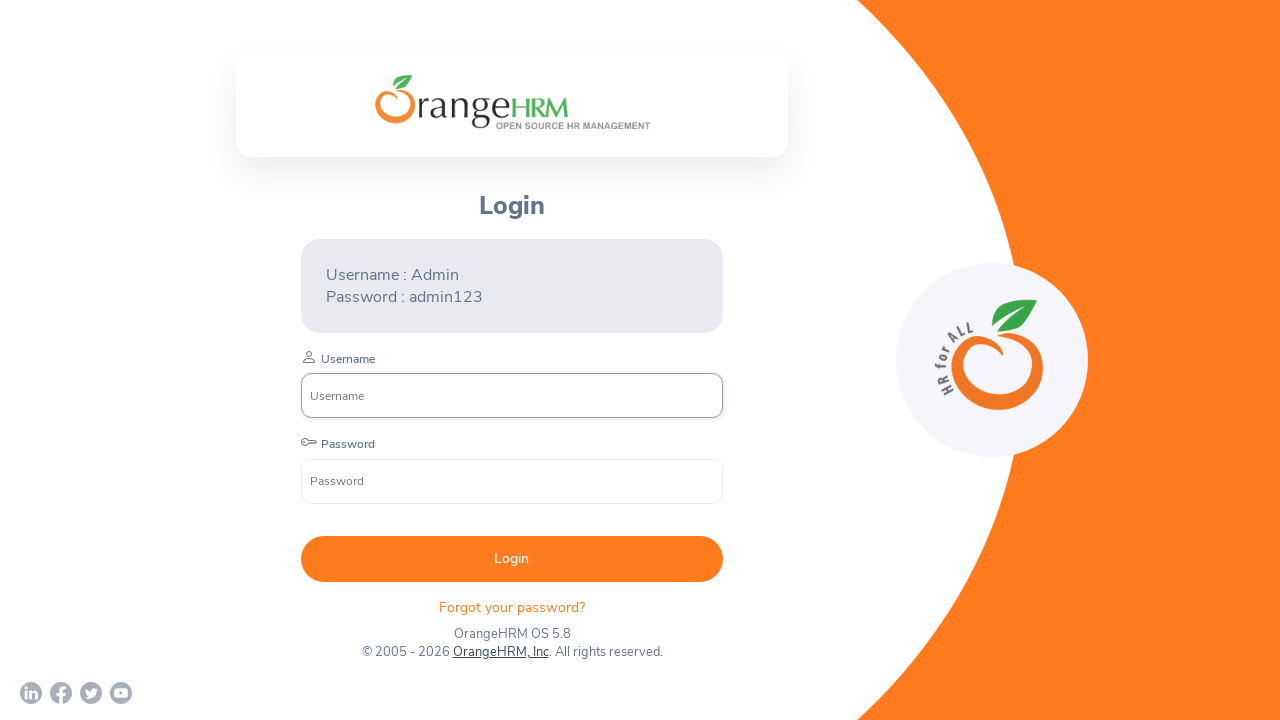

Clicked first social media link (LinkedIn) in footer at (31, 693) on xpath=//div[@class='orangehrm-login-footer-sm']/a[1]
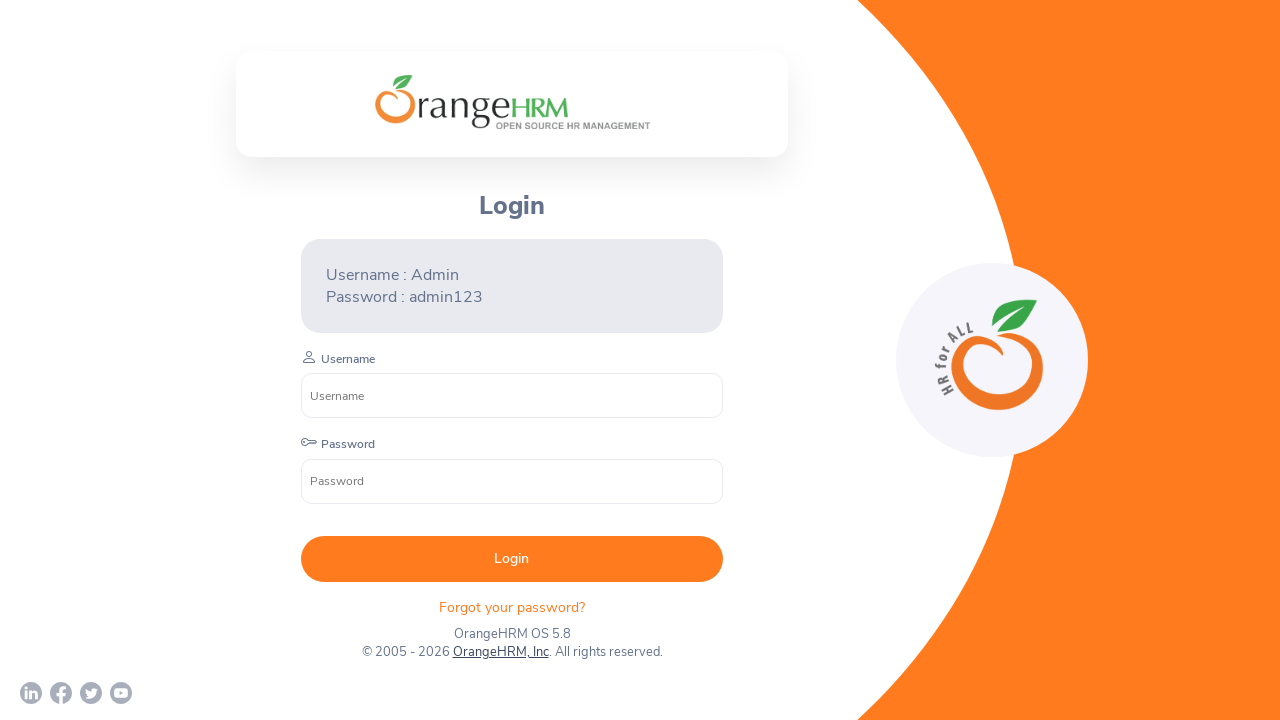

Clicked second social media link (Facebook) in footer at (61, 693) on xpath=//div[@class='orangehrm-login-footer-sm']/a[2]
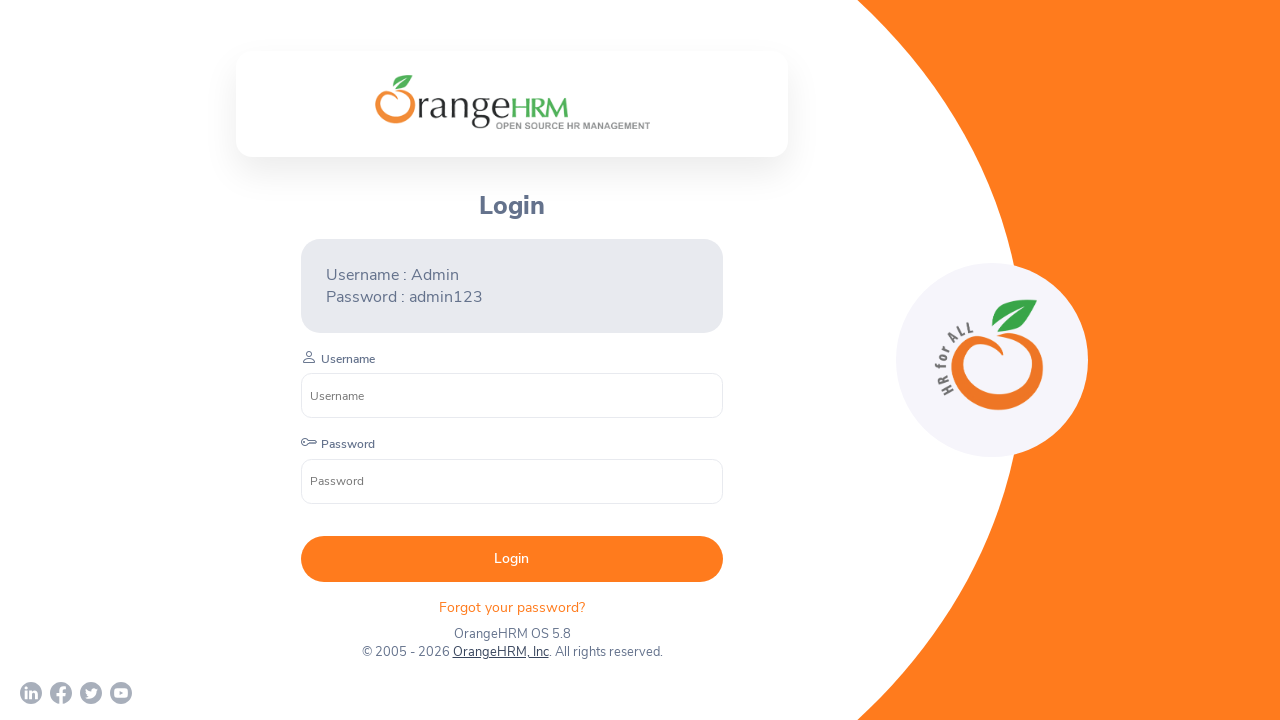

Clicked third social media link (Twitter) in footer at (91, 693) on xpath=//div[@class='orangehrm-login-footer-sm']/a[3]
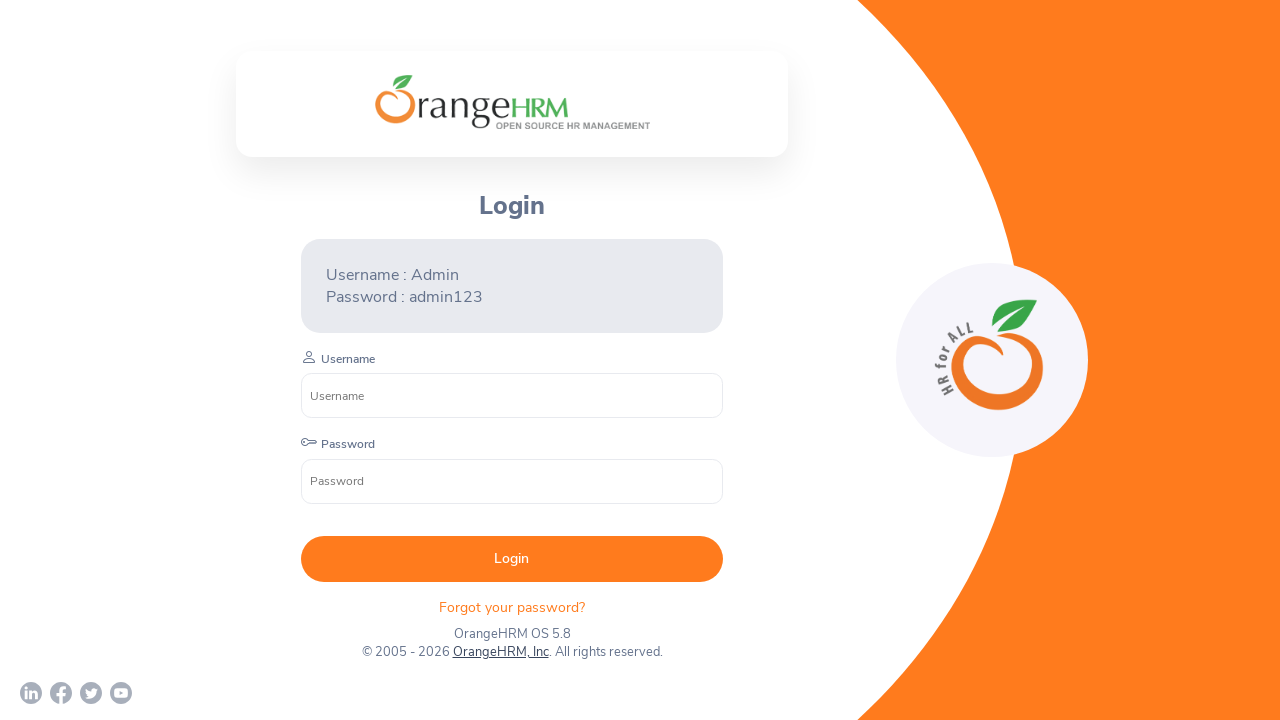

Clicked fourth social media link (YouTube) in footer at (121, 693) on xpath=//div[@class='orangehrm-login-footer-sm']/a[4]
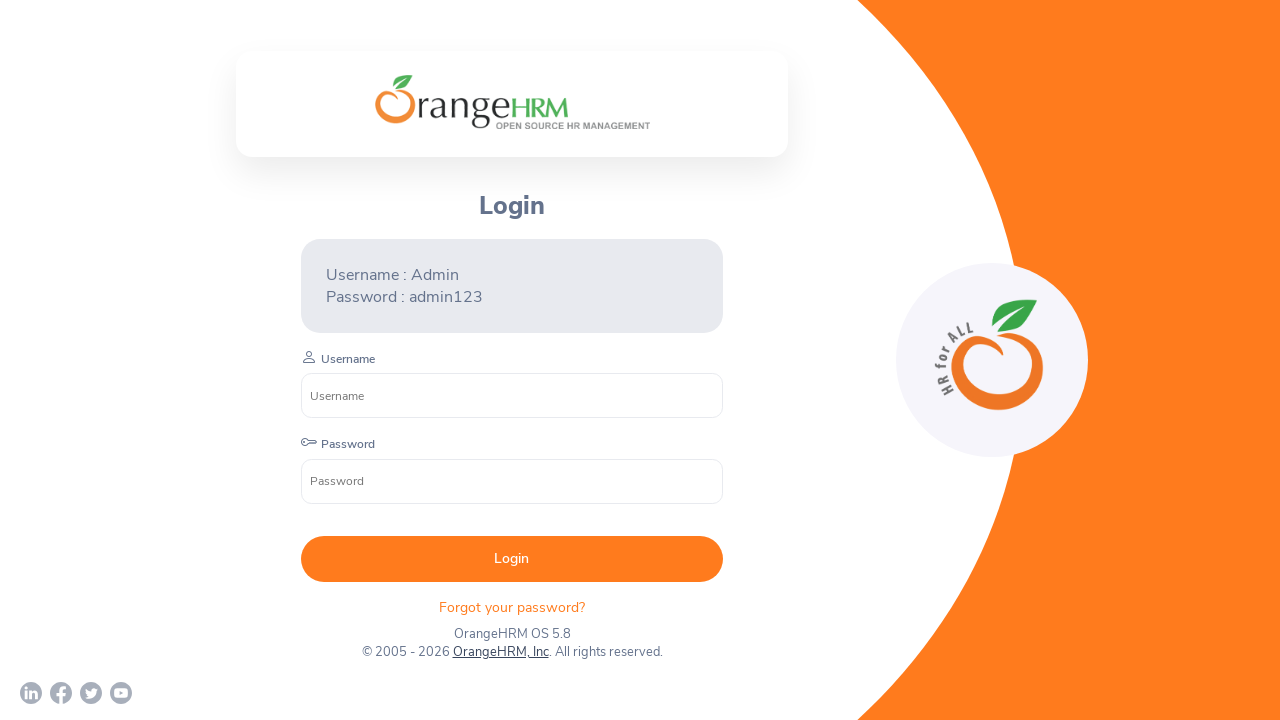

Waited 2 seconds for new tabs/windows to open
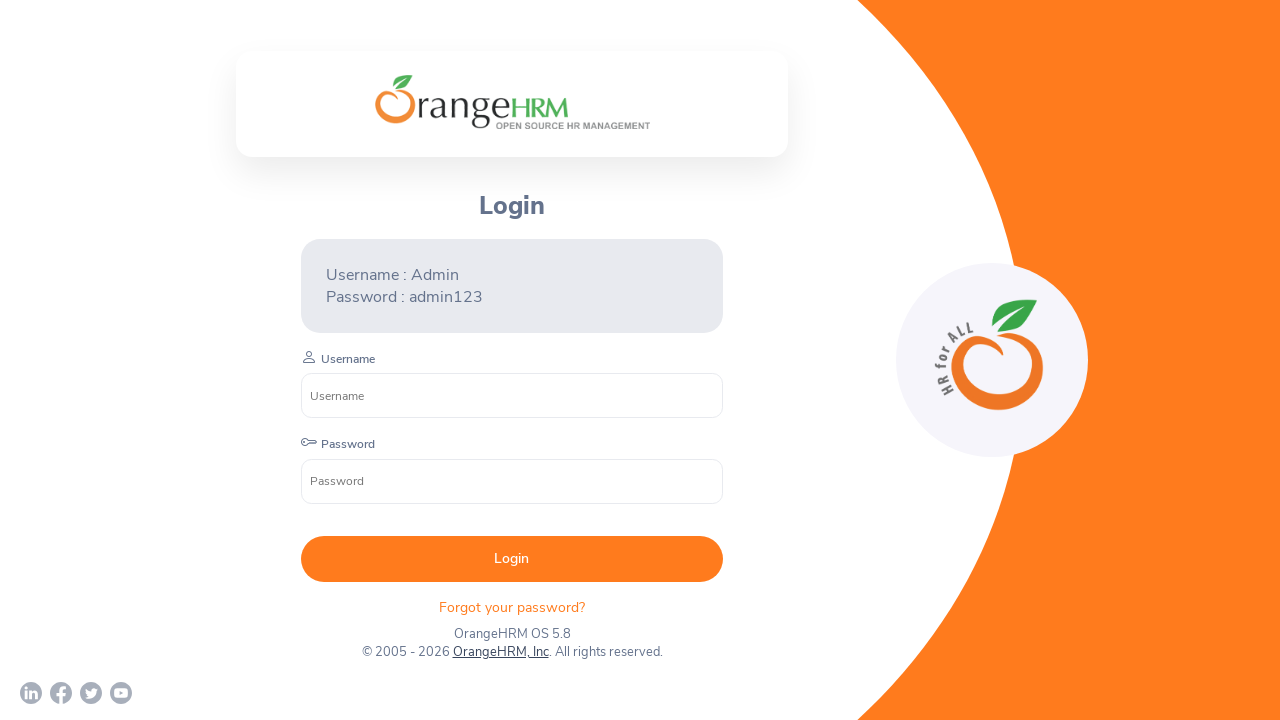

Retrieved all pages from browser context
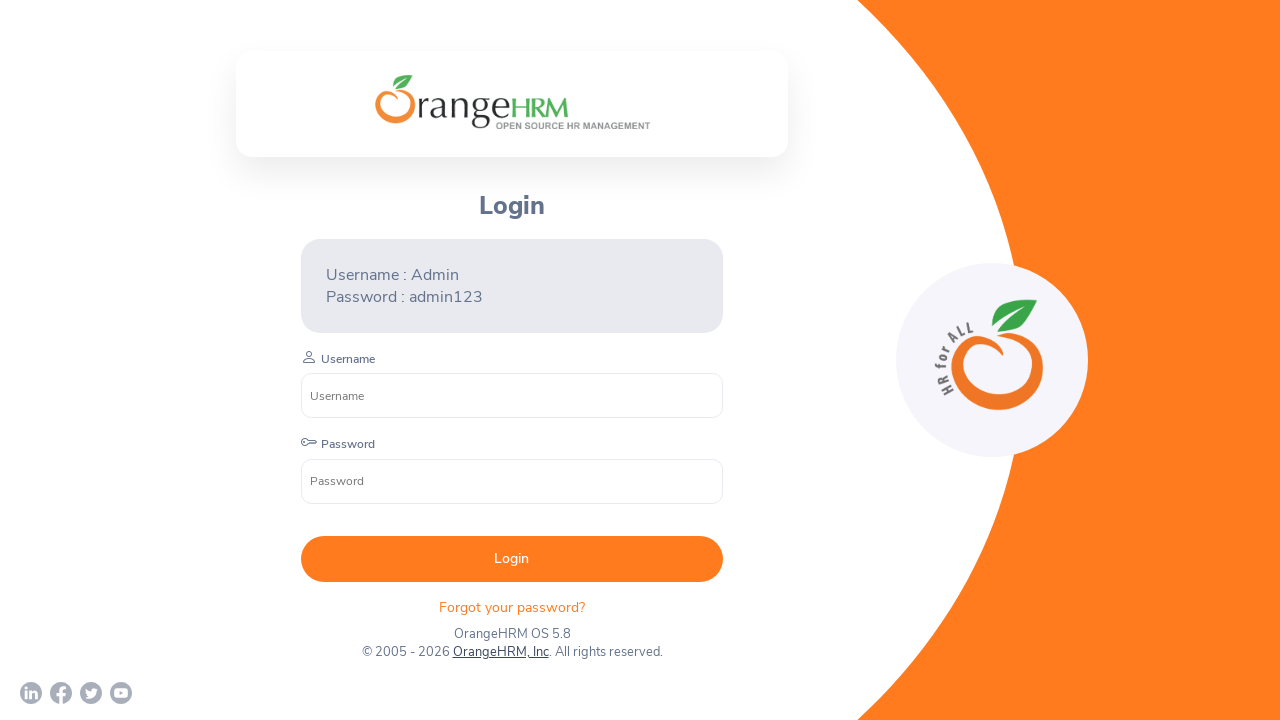

Stored parent page reference
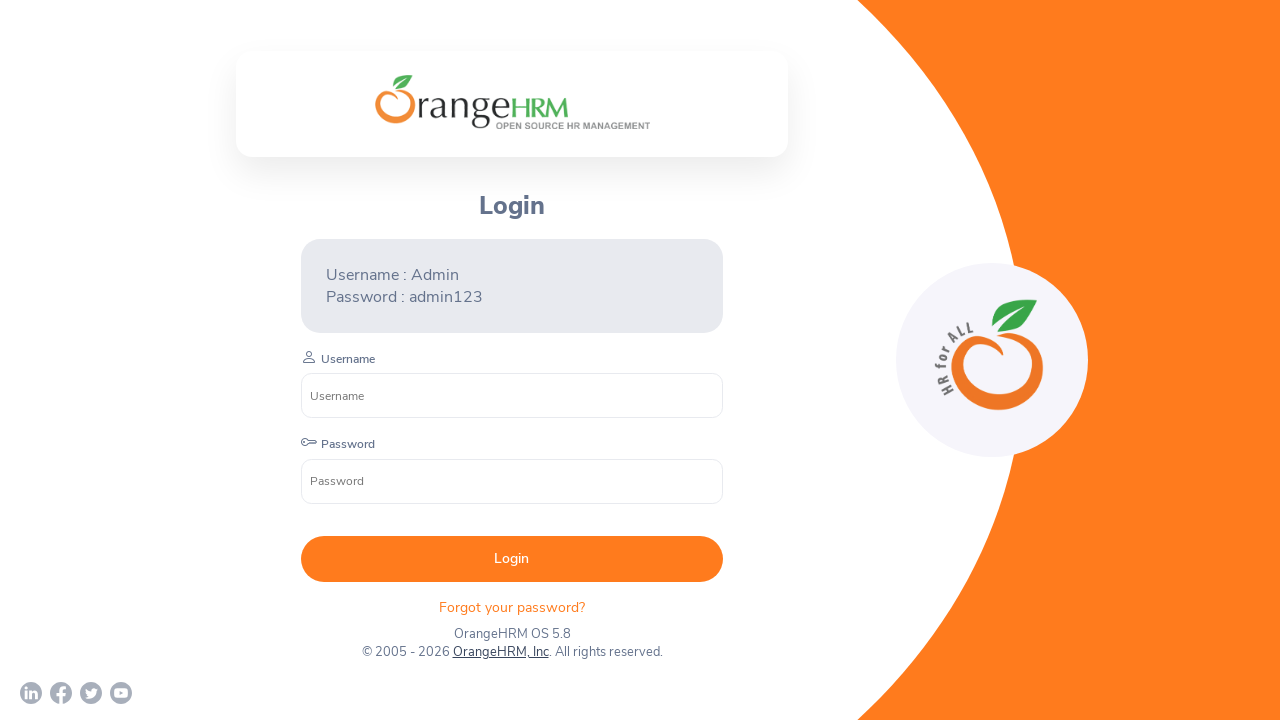

Closed child tab
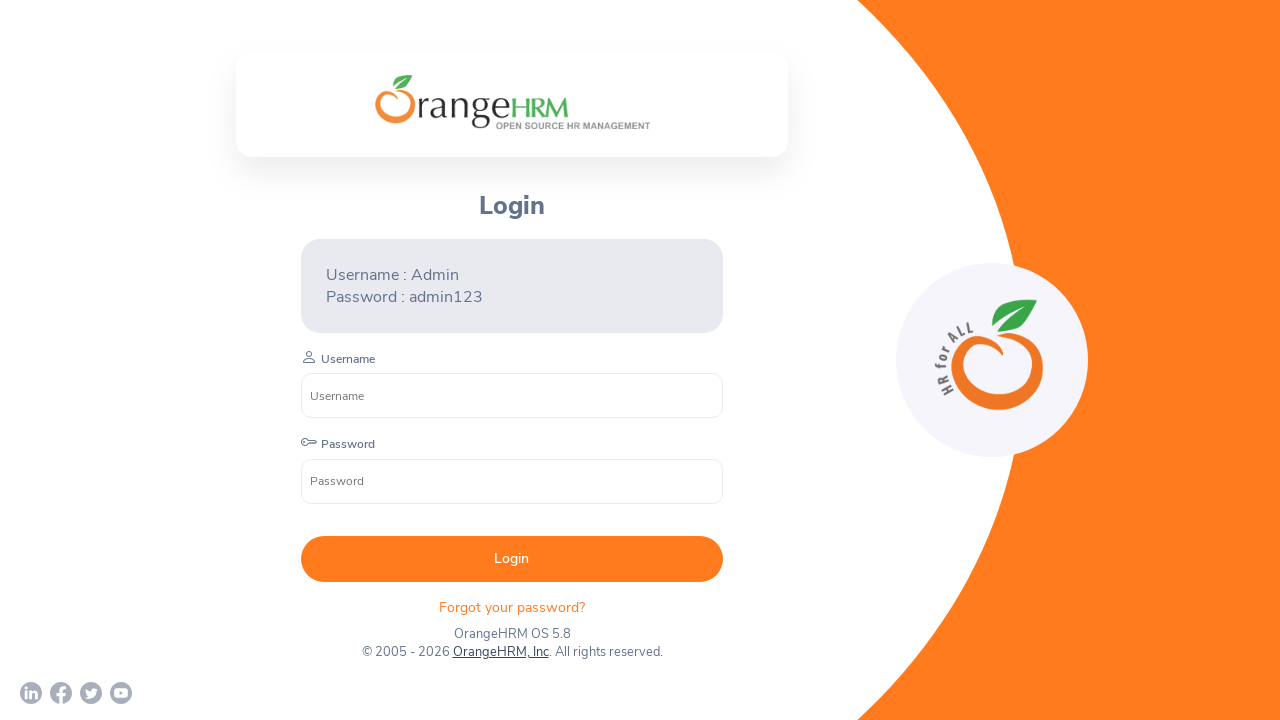

Closed child tab
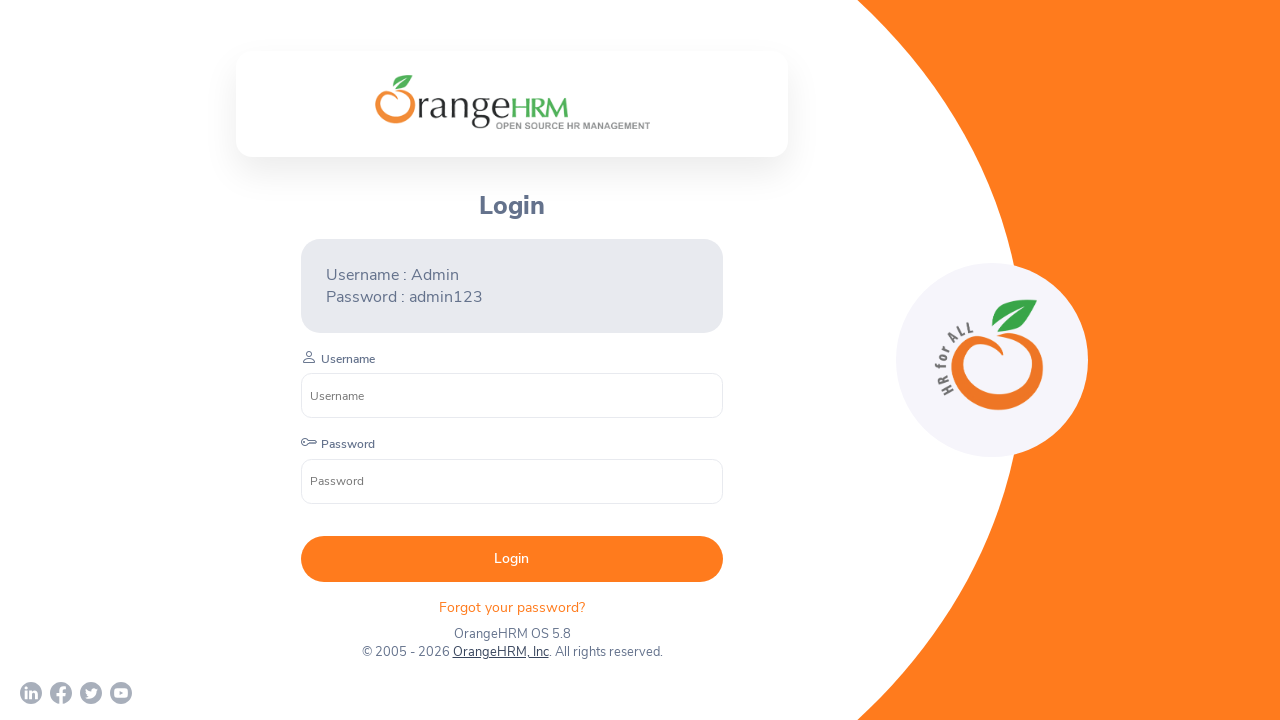

Closed child tab
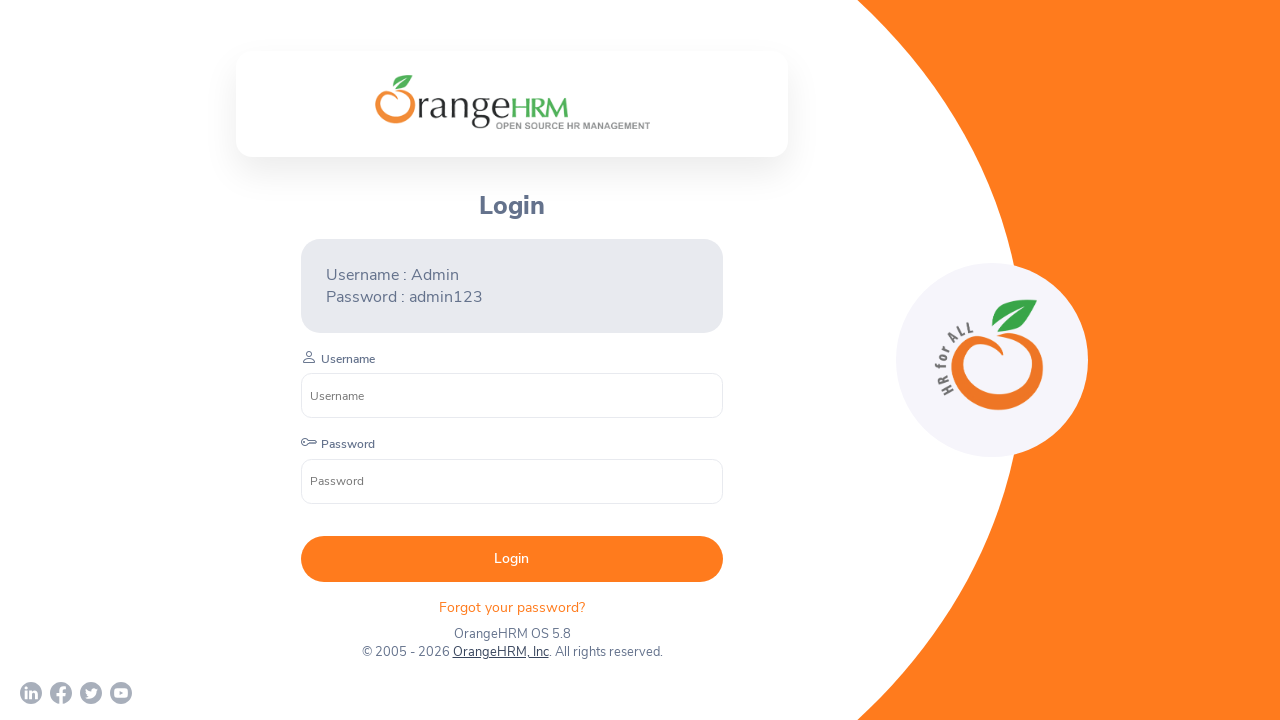

Closed child tab
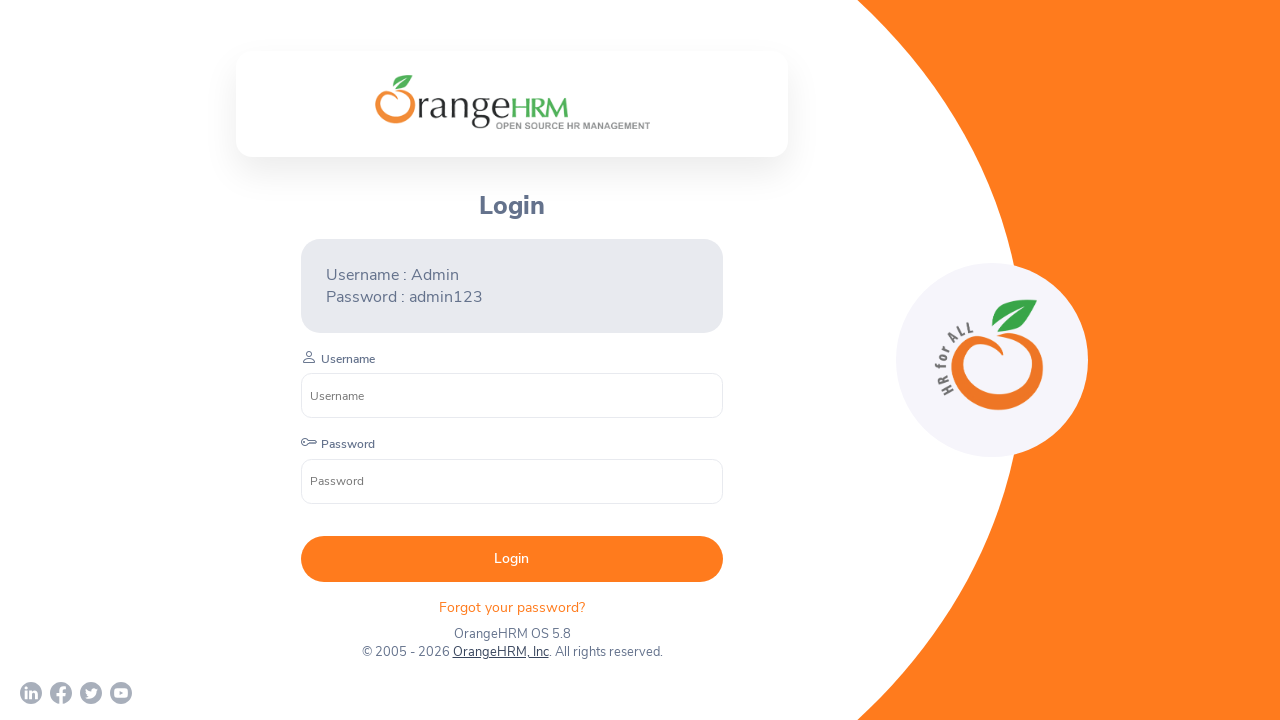

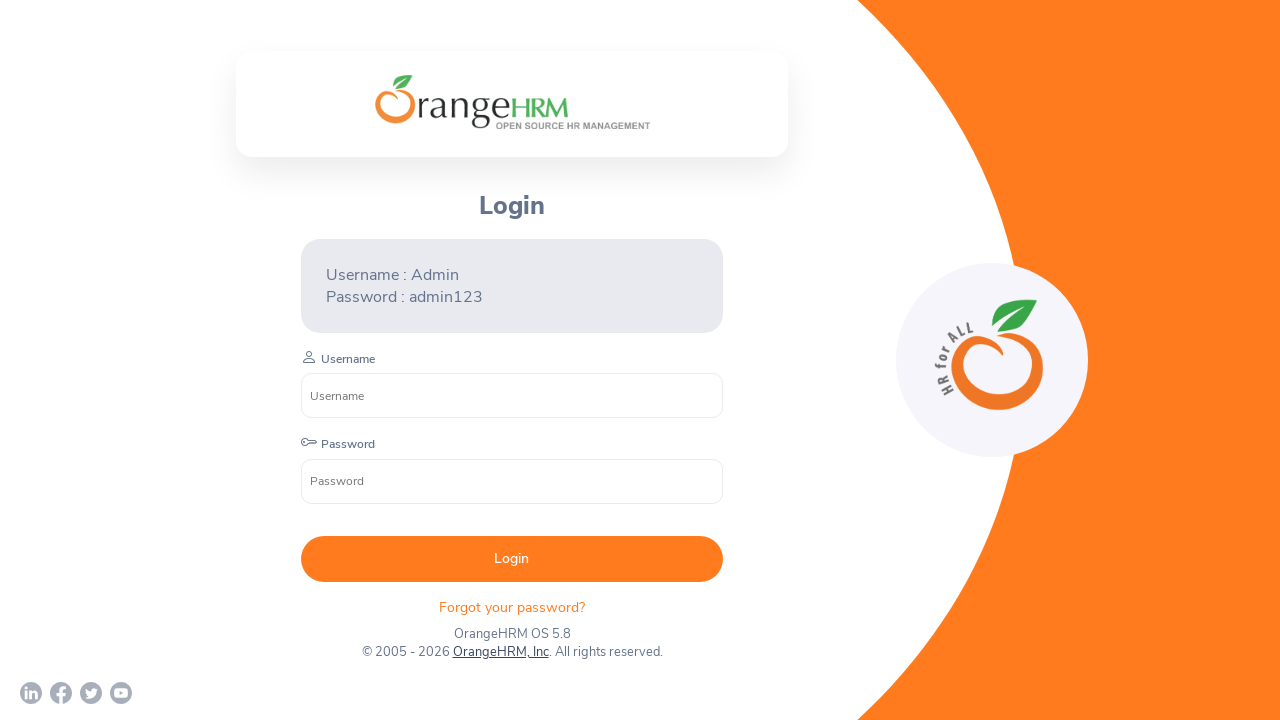